Tests editing a todo item and saving changes by pressing Enter key, then verifies the text was updated and editing mode was exited

Starting URL: https://todomvc.com/examples/typescript-angular/#/

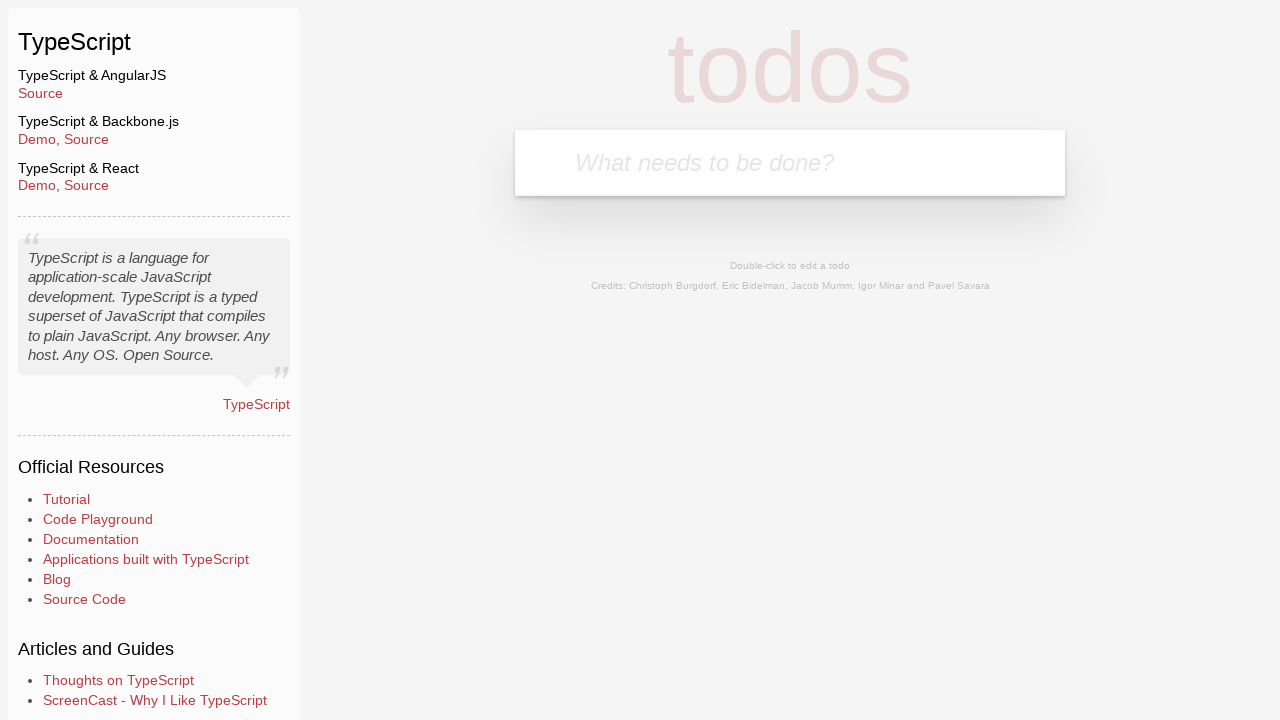

Filled new todo input field with 'Lorem' on .new-todo
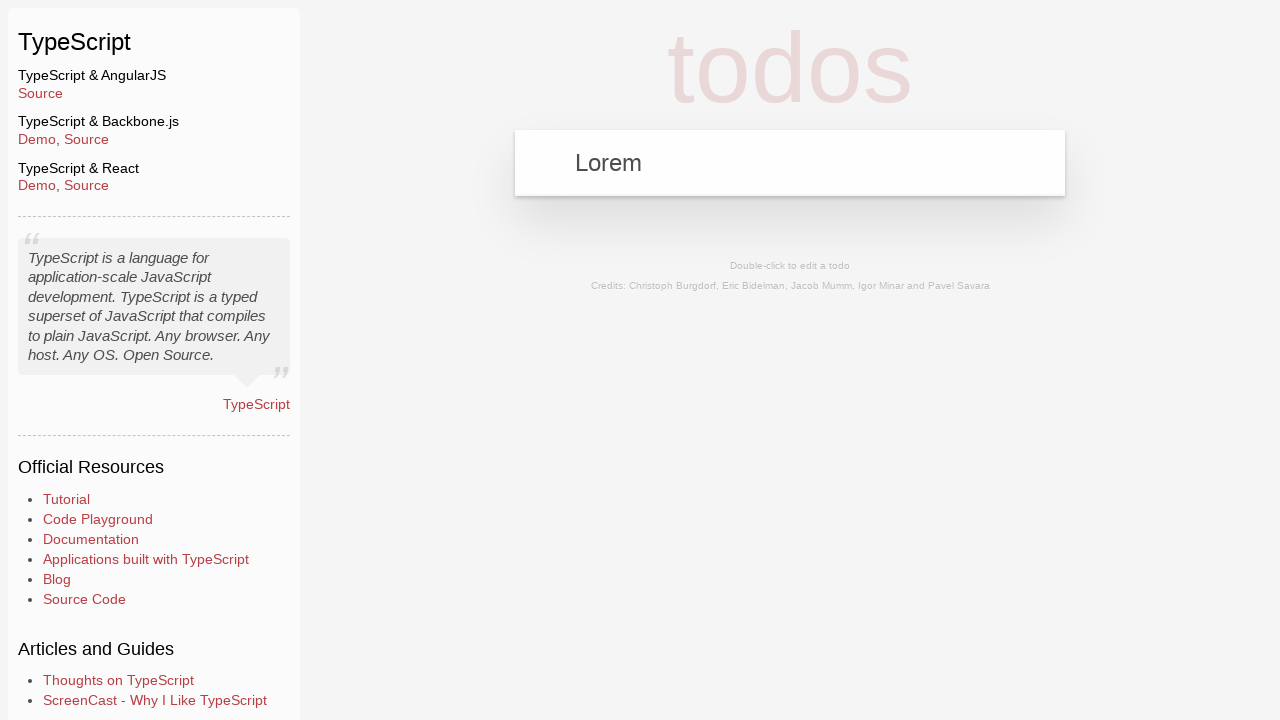

Pressed Enter to create new todo item on .new-todo
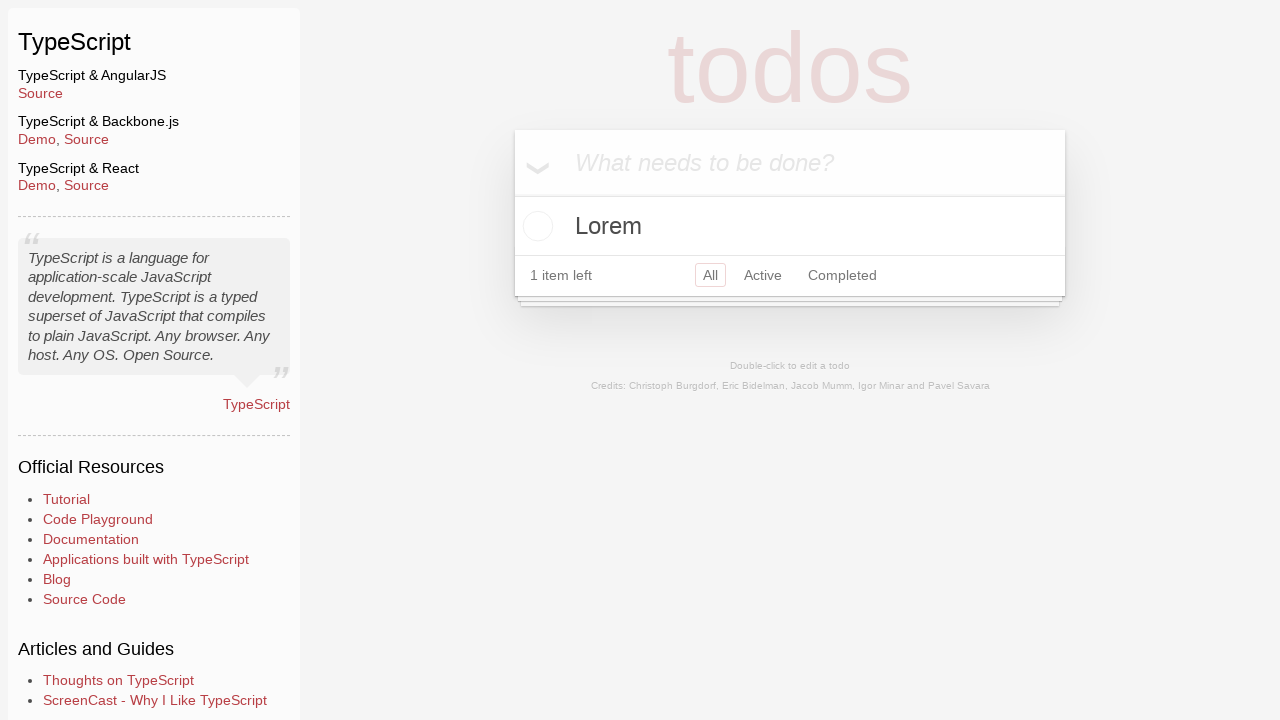

Double-clicked todo item to enter edit mode at (790, 226) on text=Lorem
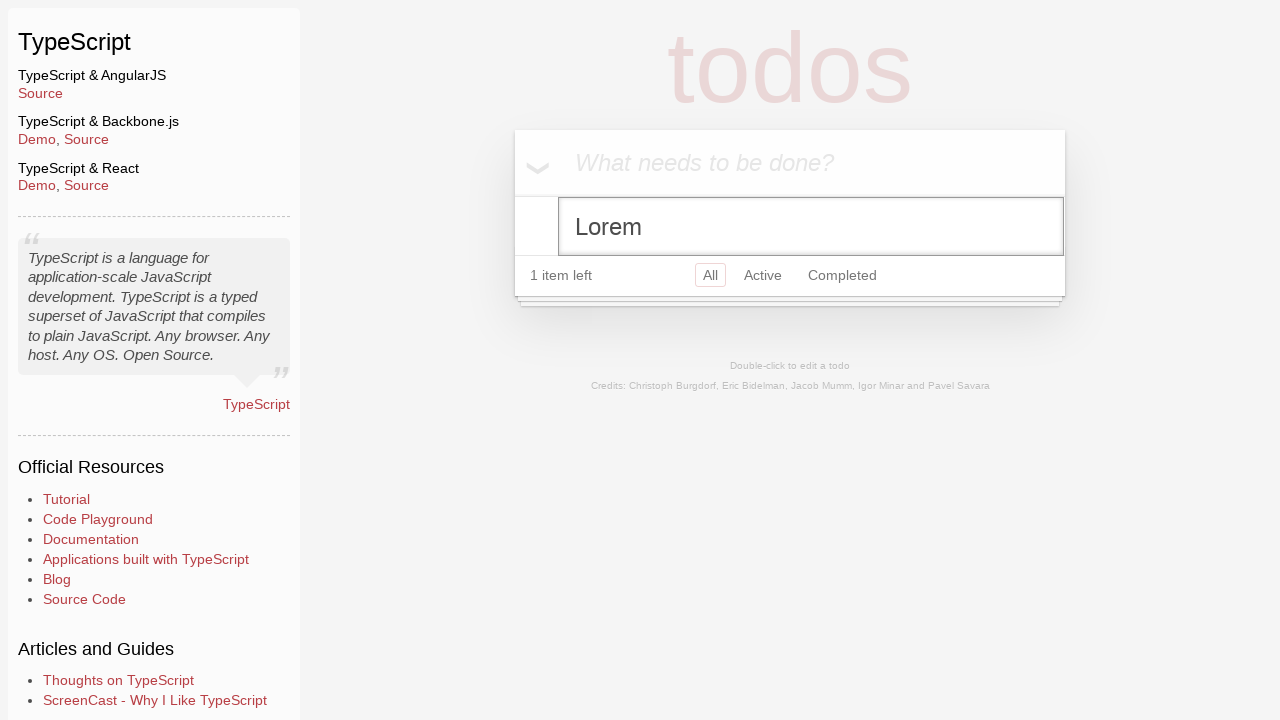

Filled edit field with 'Ipsum' on .edit
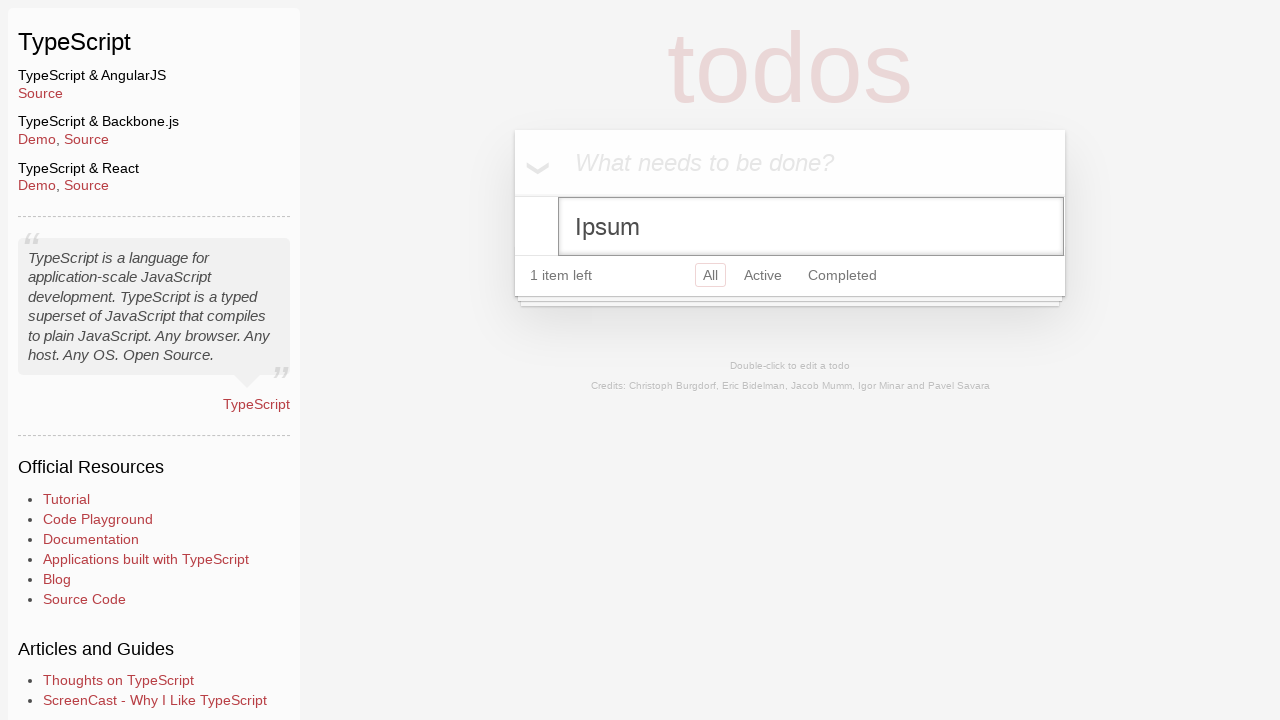

Pressed Enter to save changes and exit edit mode on .edit
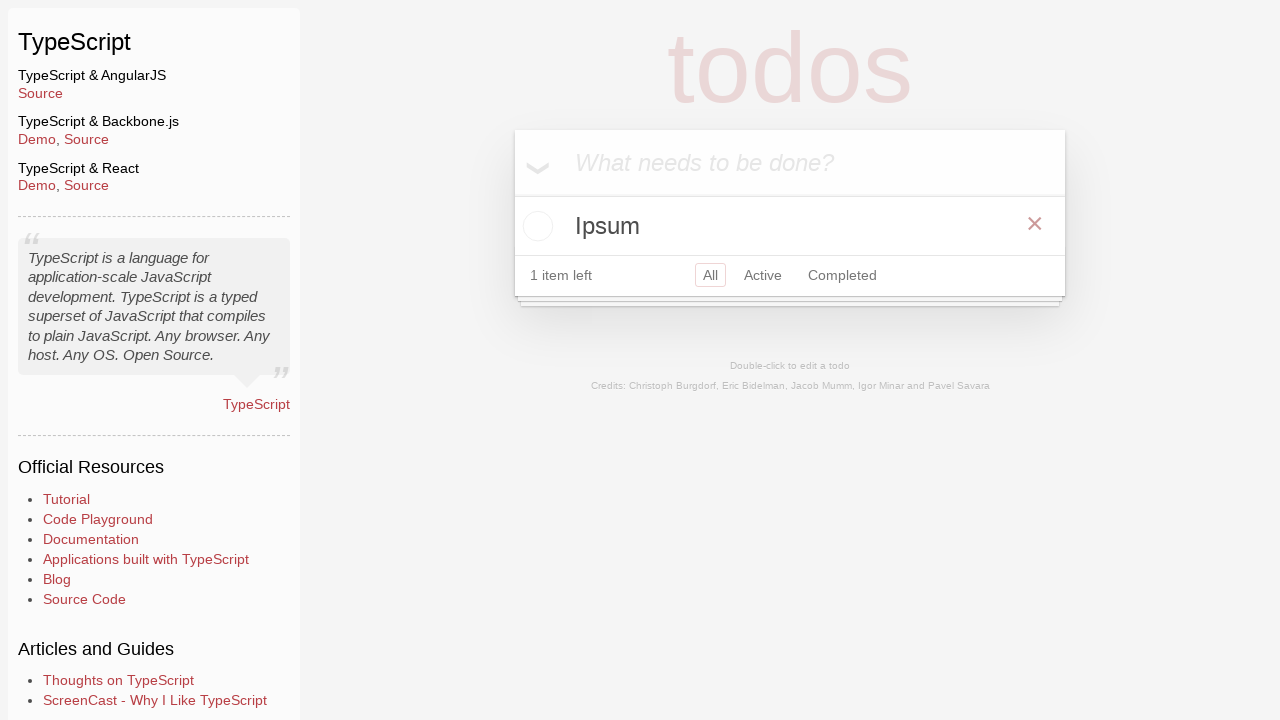

Verified todo item text was updated to 'Ipsum'
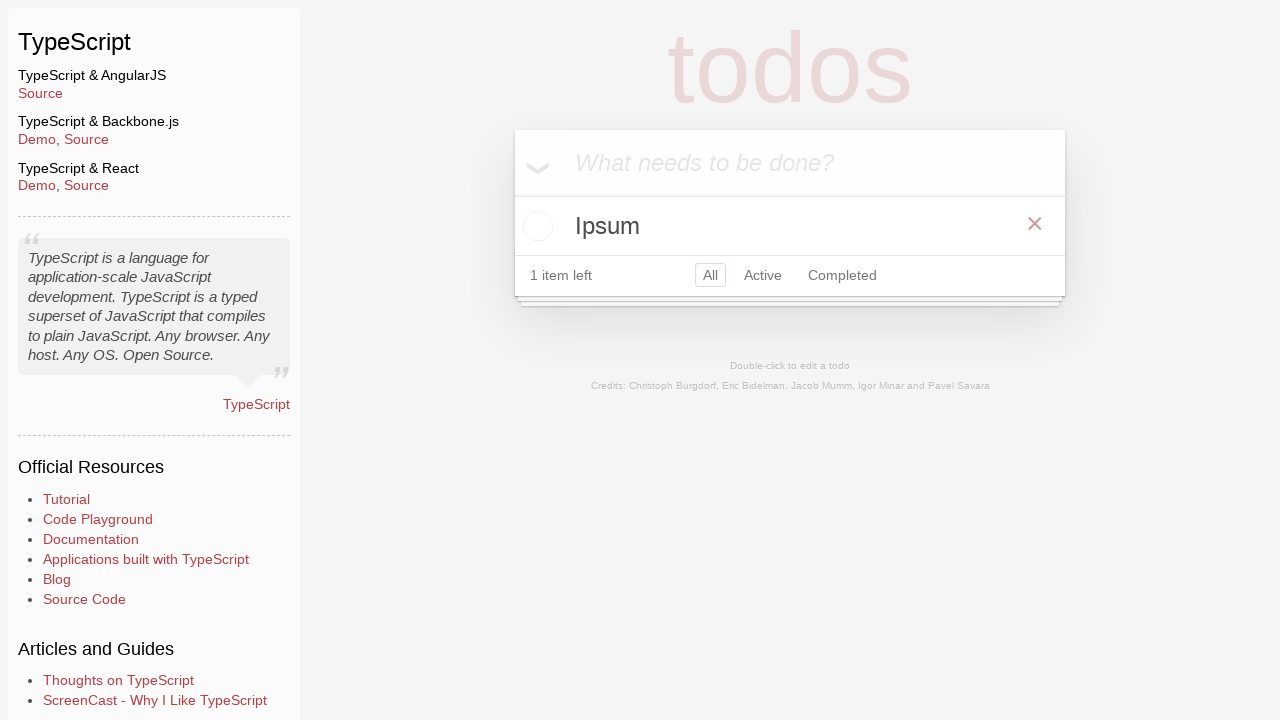

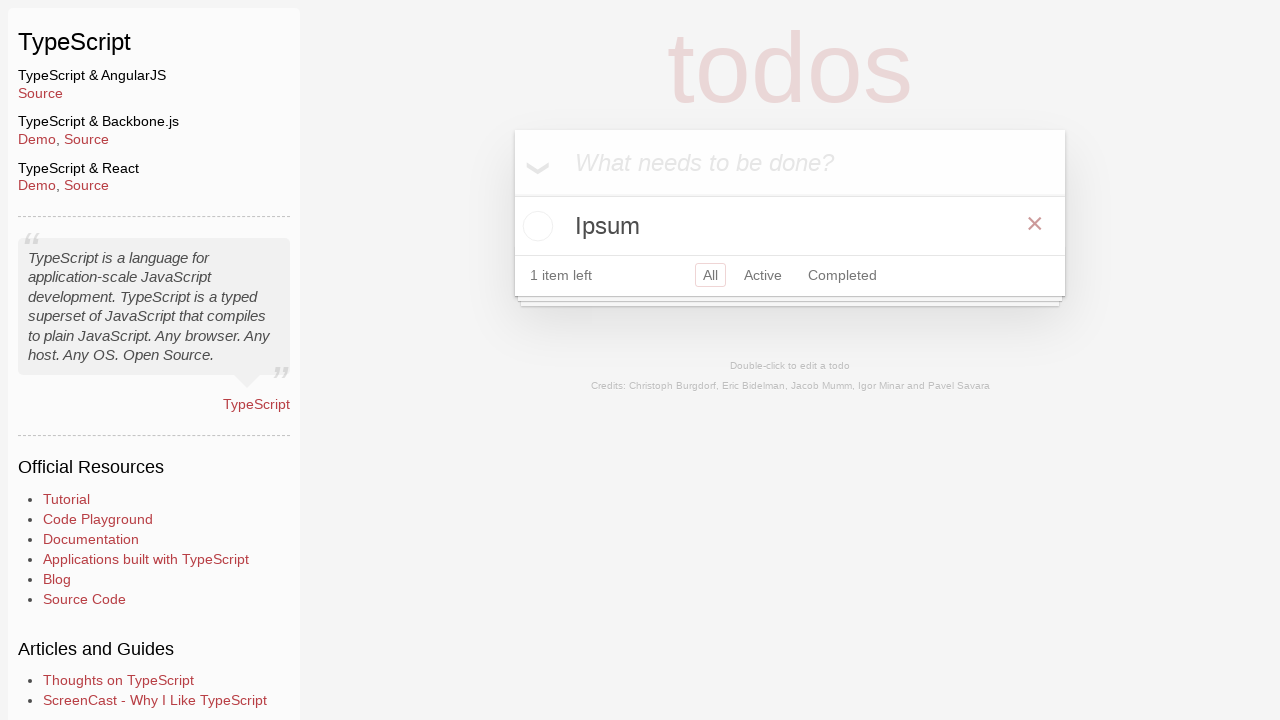